Tests JavaScript Confirm dialog by clicking a button that triggers a confirm popup and dismissing it (clicking Cancel), then verifying the result message

Starting URL: https://the-internet.herokuapp.com/javascript_alerts

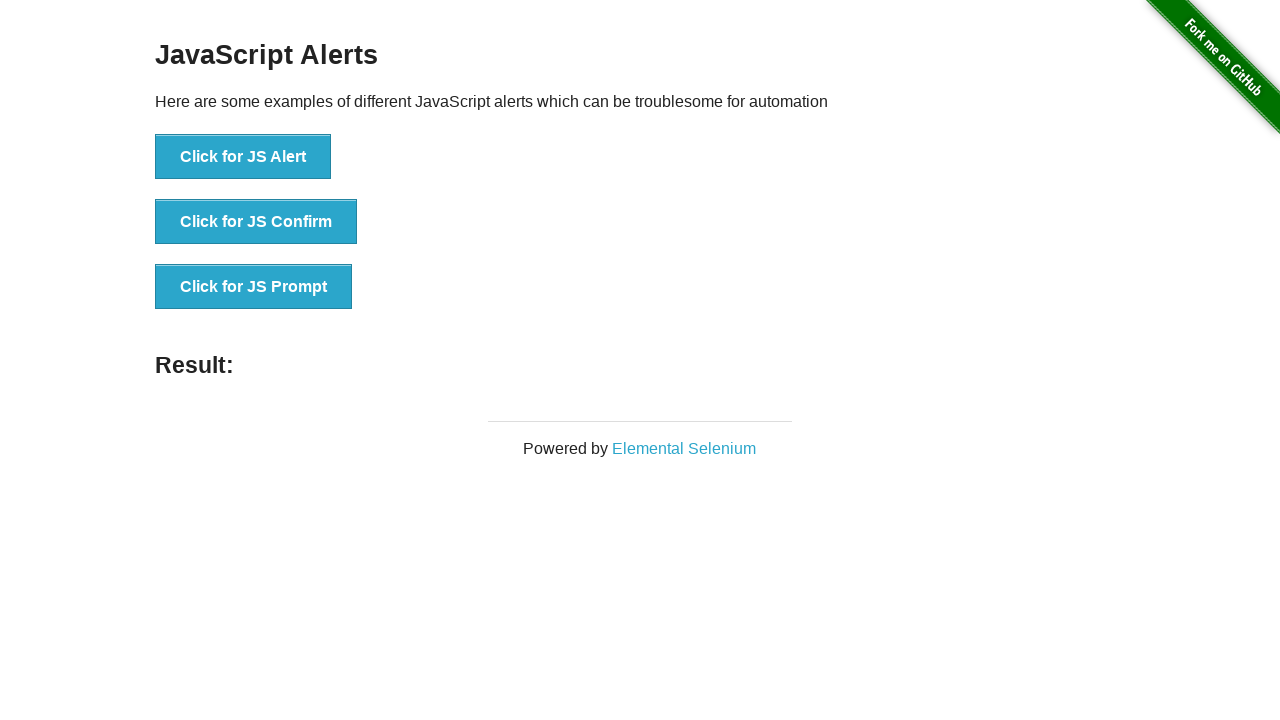

Set up dialog handler to dismiss confirm popup
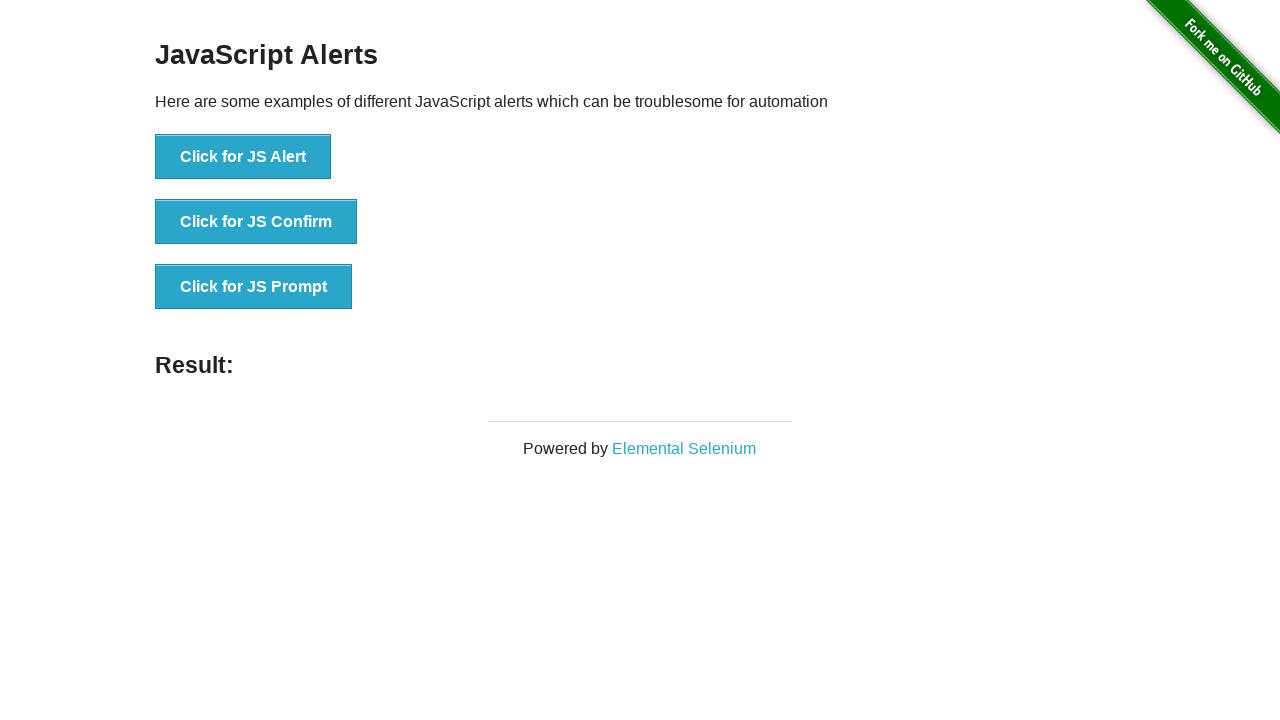

Clicked button to trigger JavaScript confirm dialog at (256, 222) on xpath=//button[.='Click for JS Confirm']
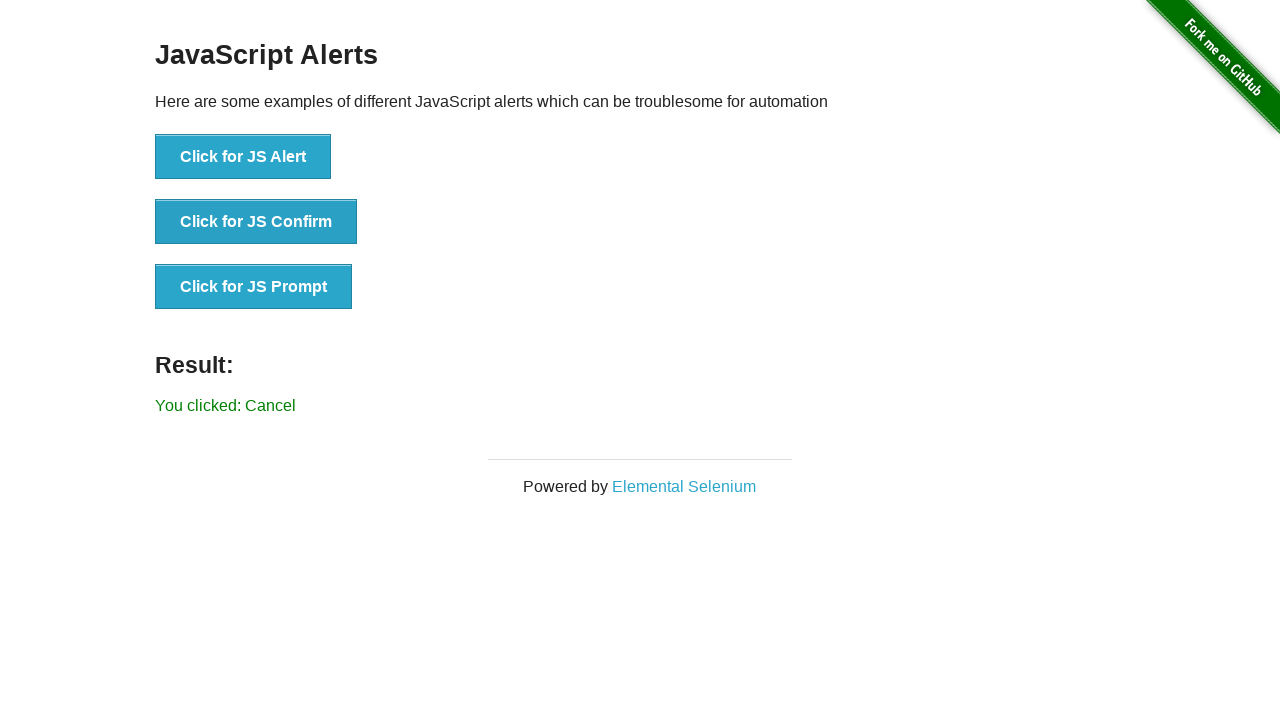

Result message element appeared after dismissing confirm dialog
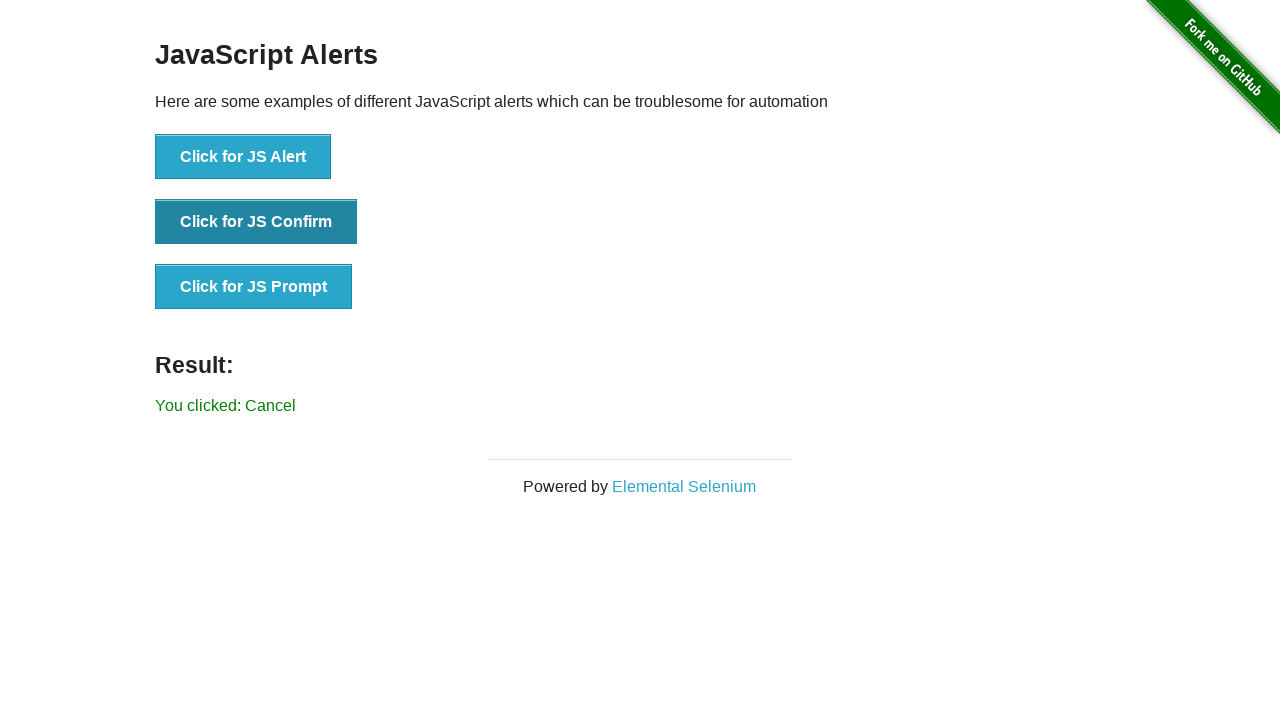

Retrieved result message text content
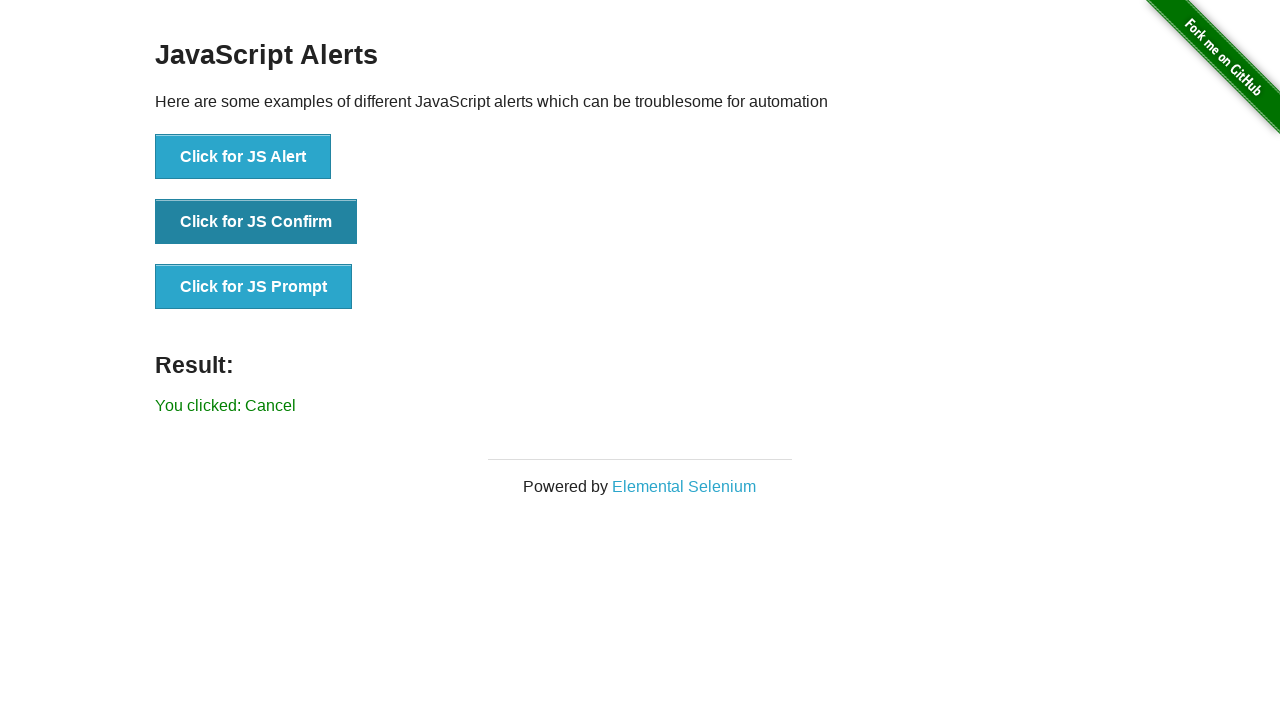

Verified result message equals 'You clicked: Cancel'
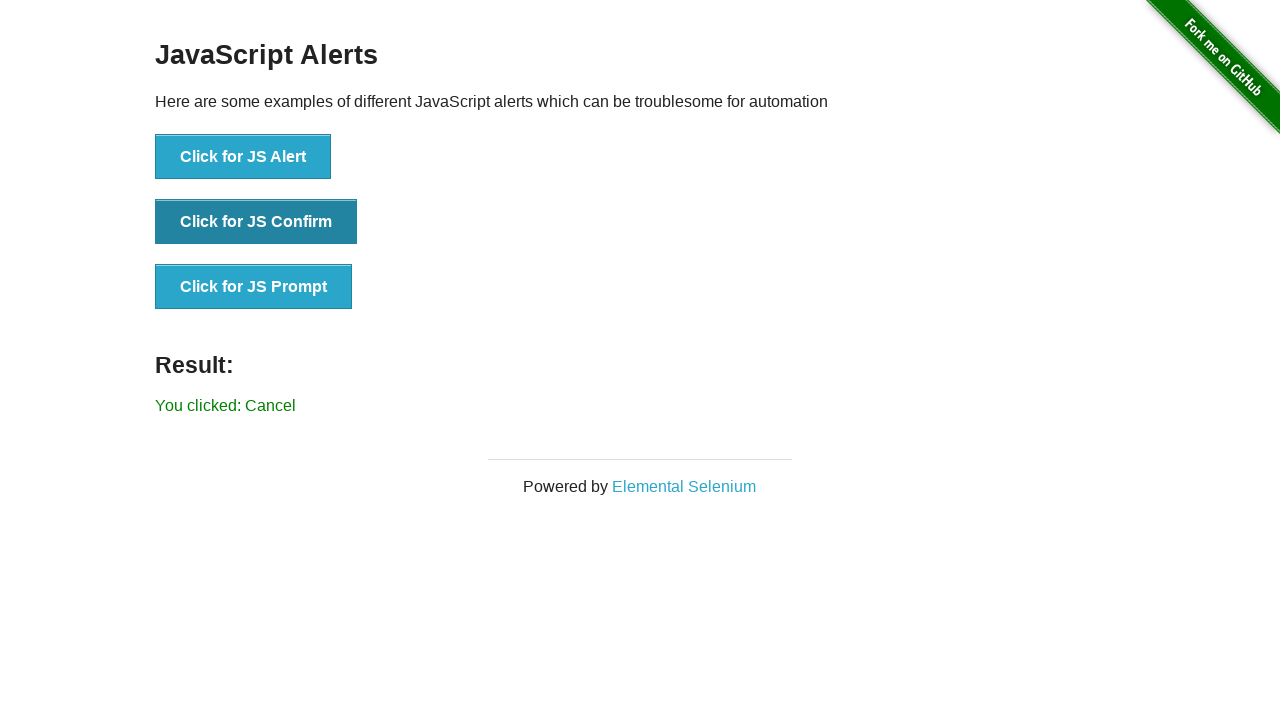

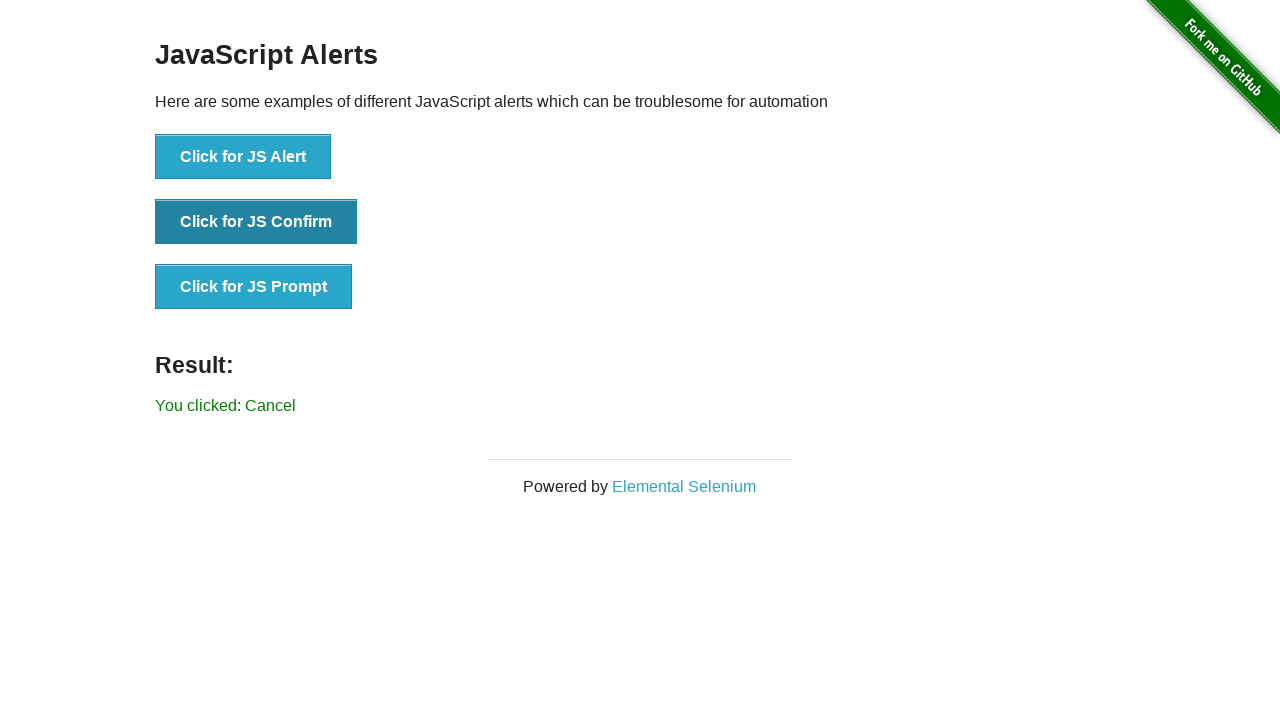